Opens the nopCommerce demo site, maximizes the browser window, and retrieves the page title to verify the page loaded correctly.

Starting URL: https://demo.nopcommerce.com/

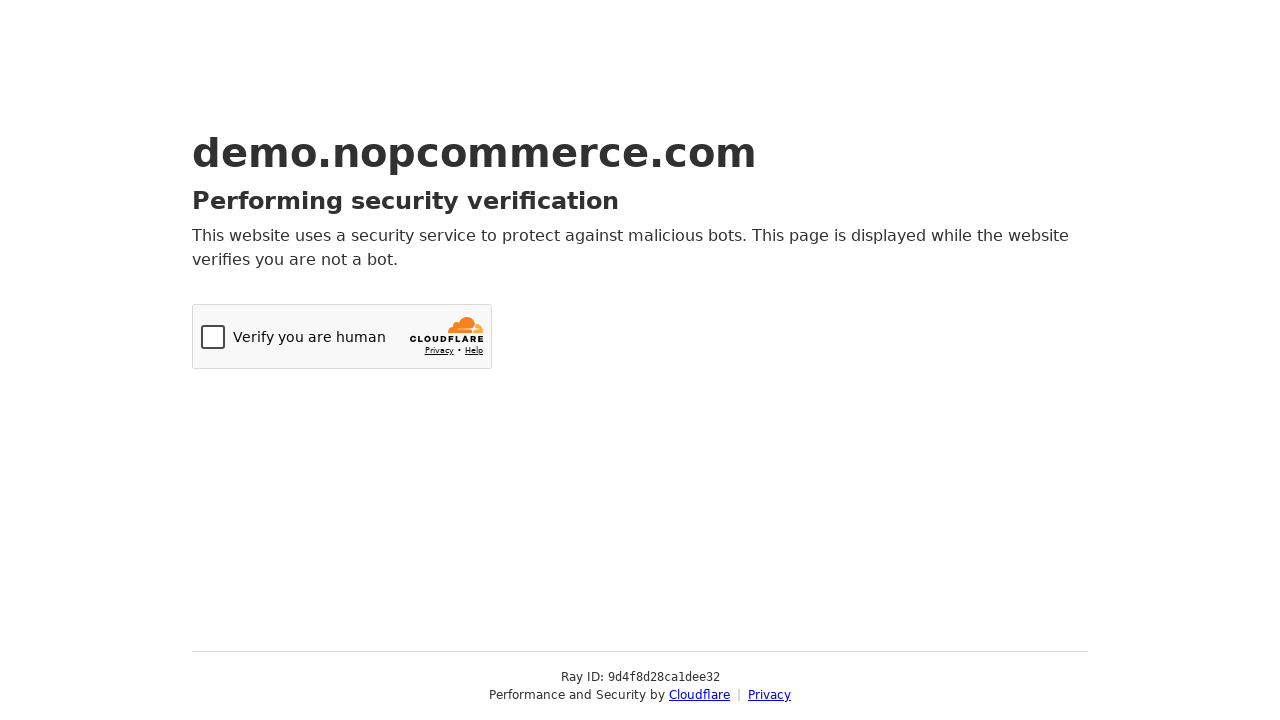

Set viewport size to 1920x1080
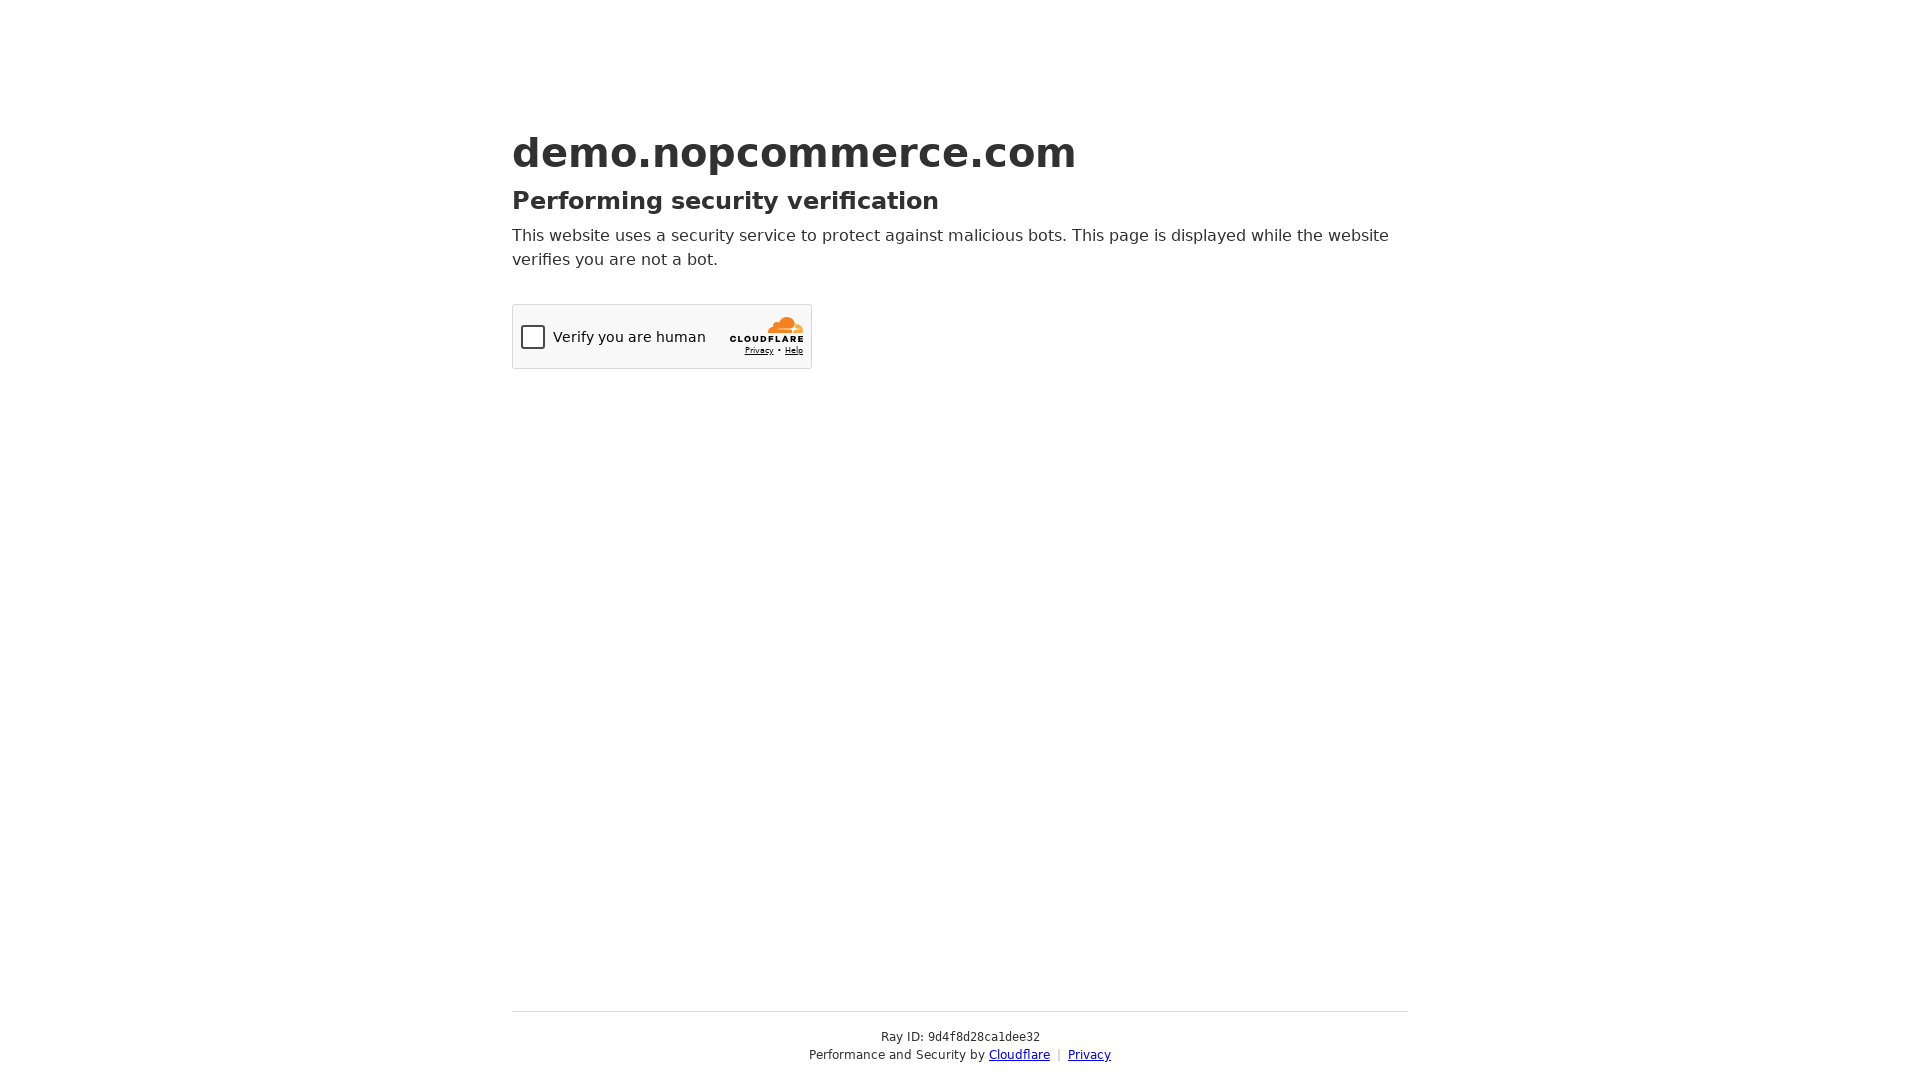

Retrieved page title: Just a moment...
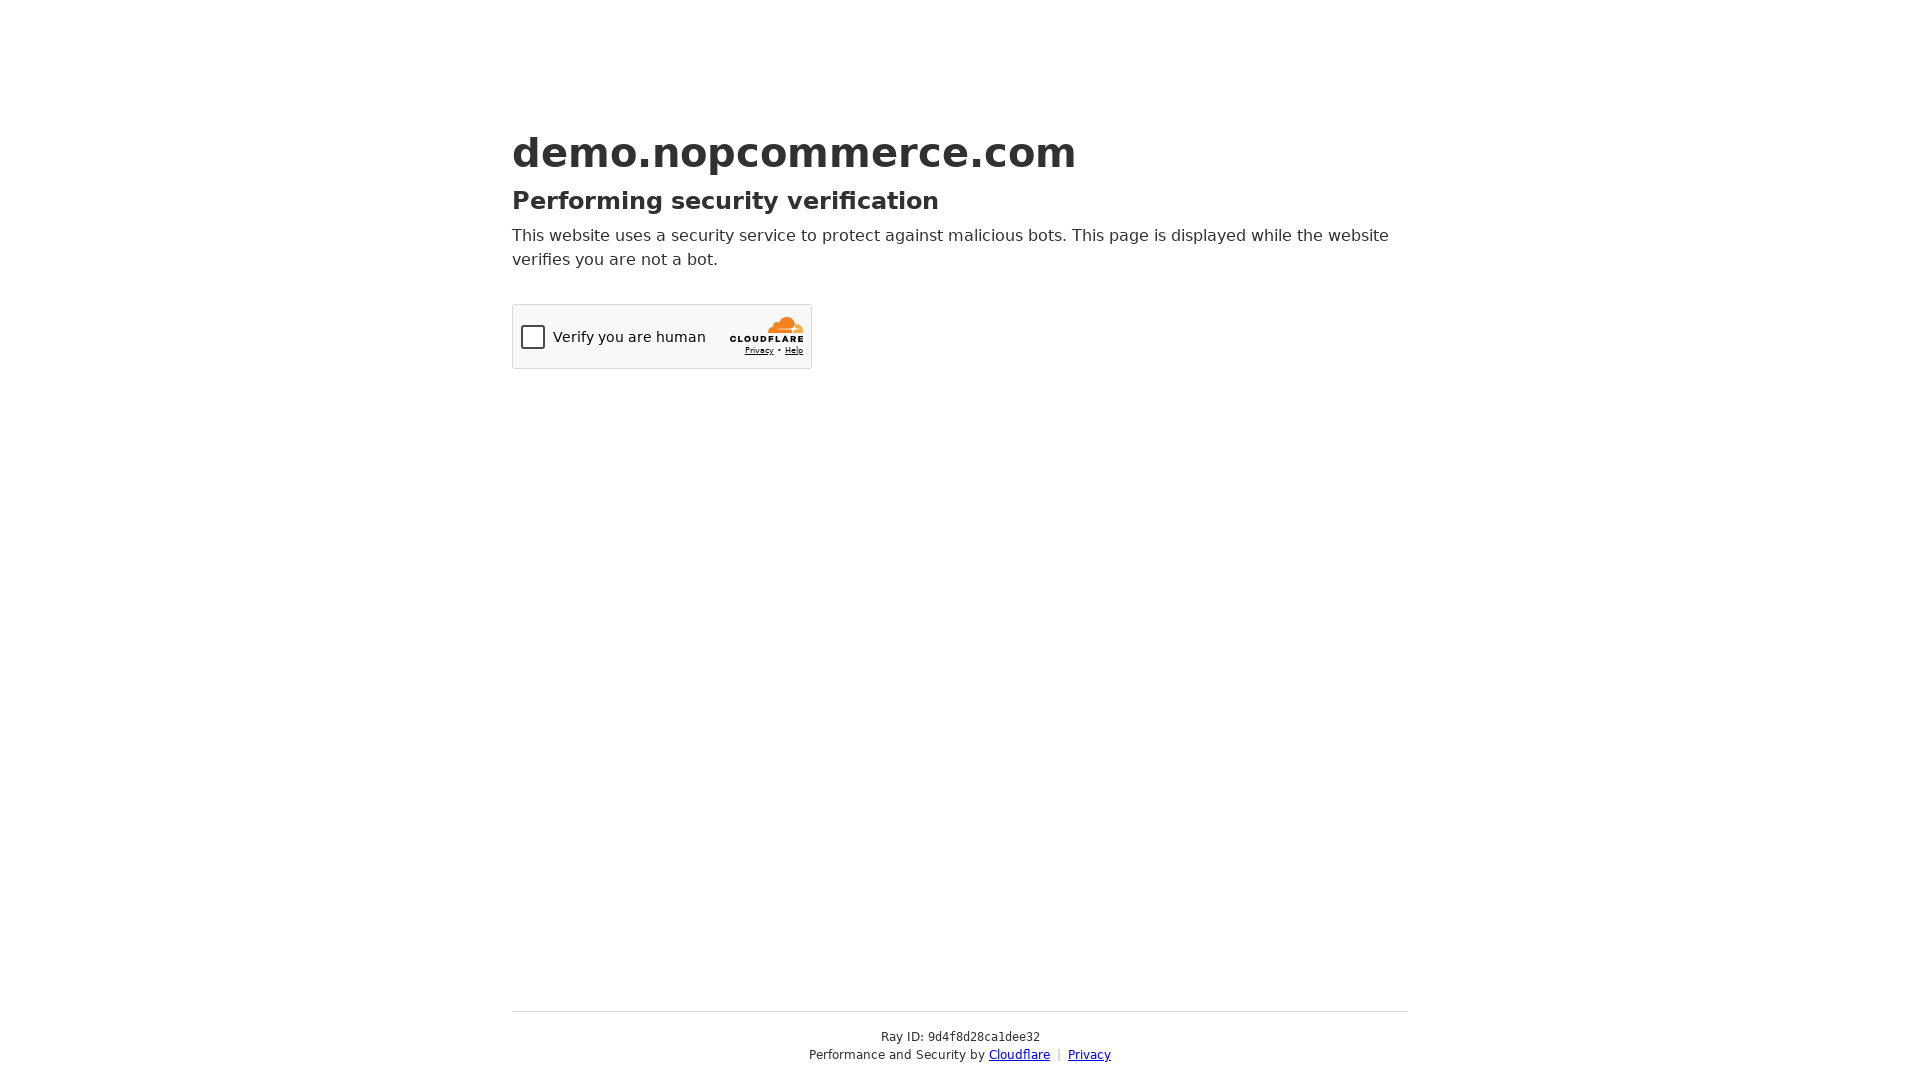

Page fully loaded - DOM content ready
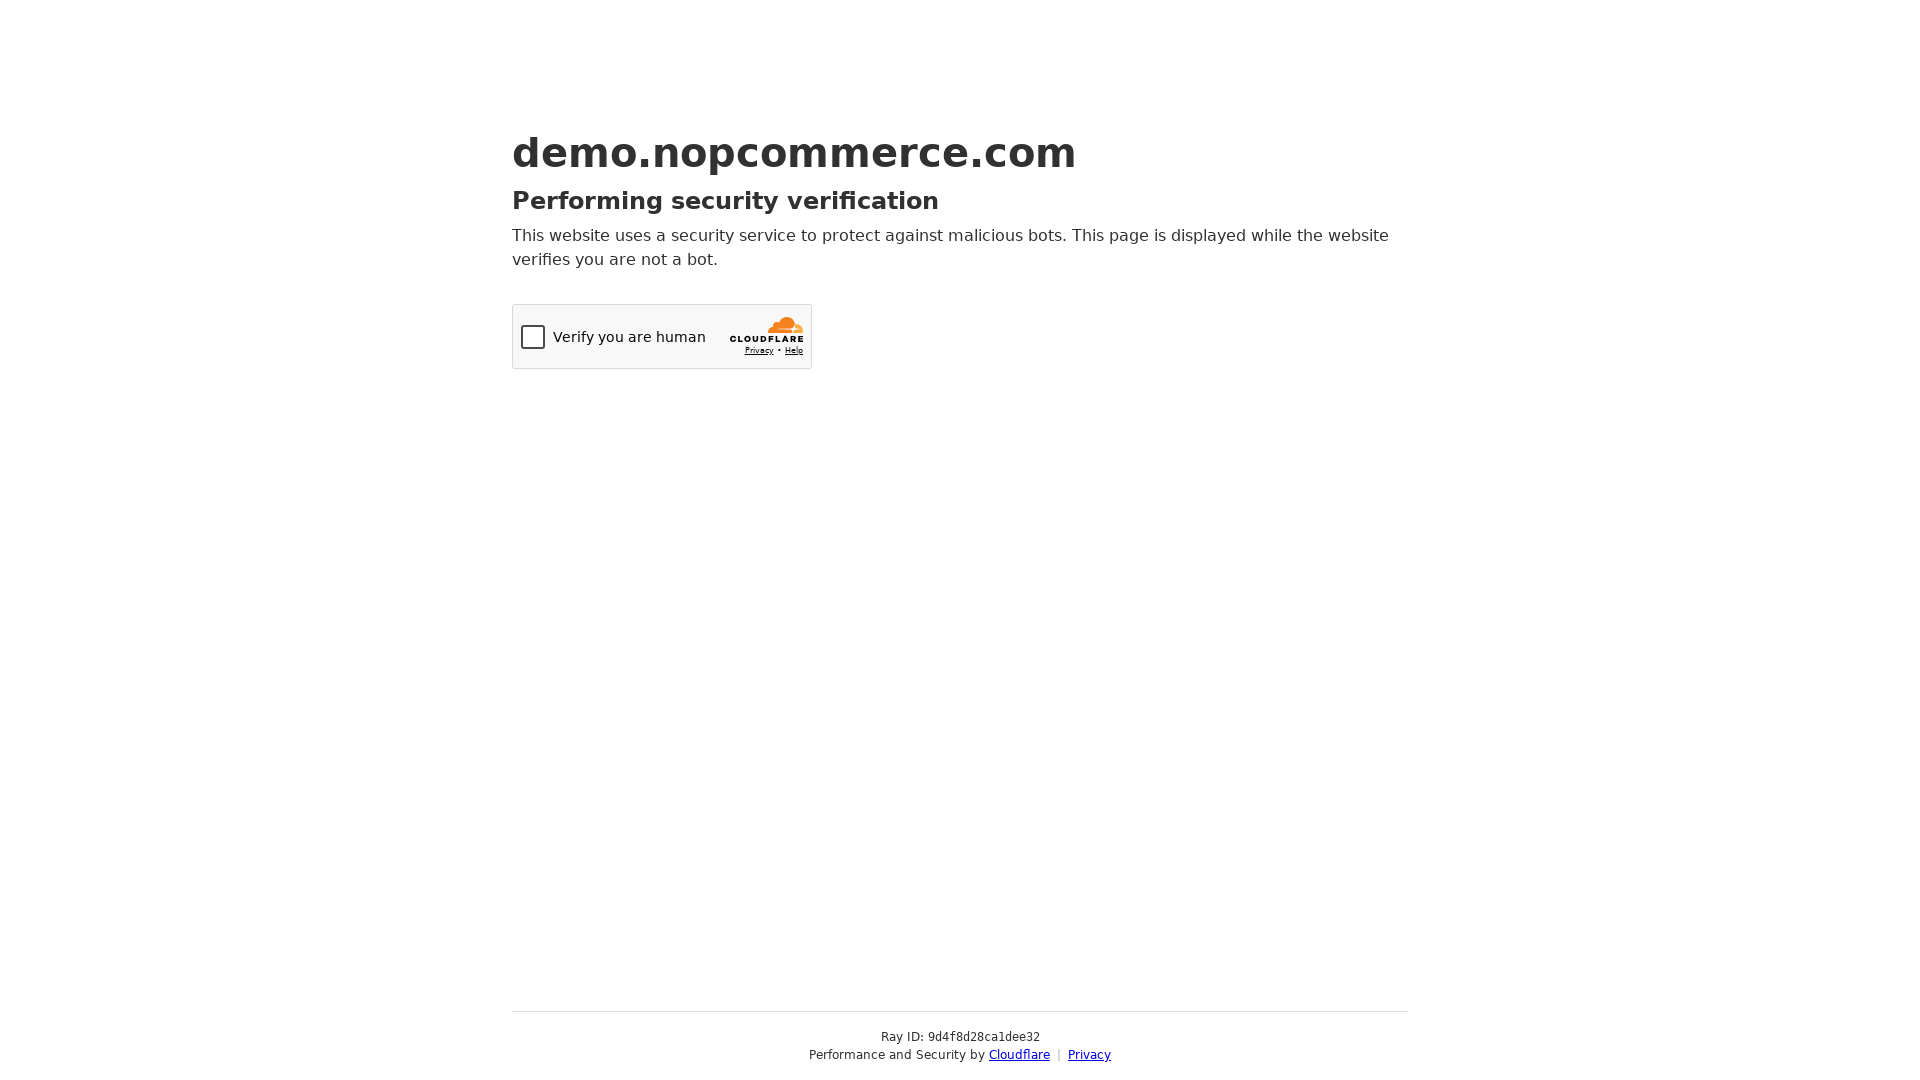

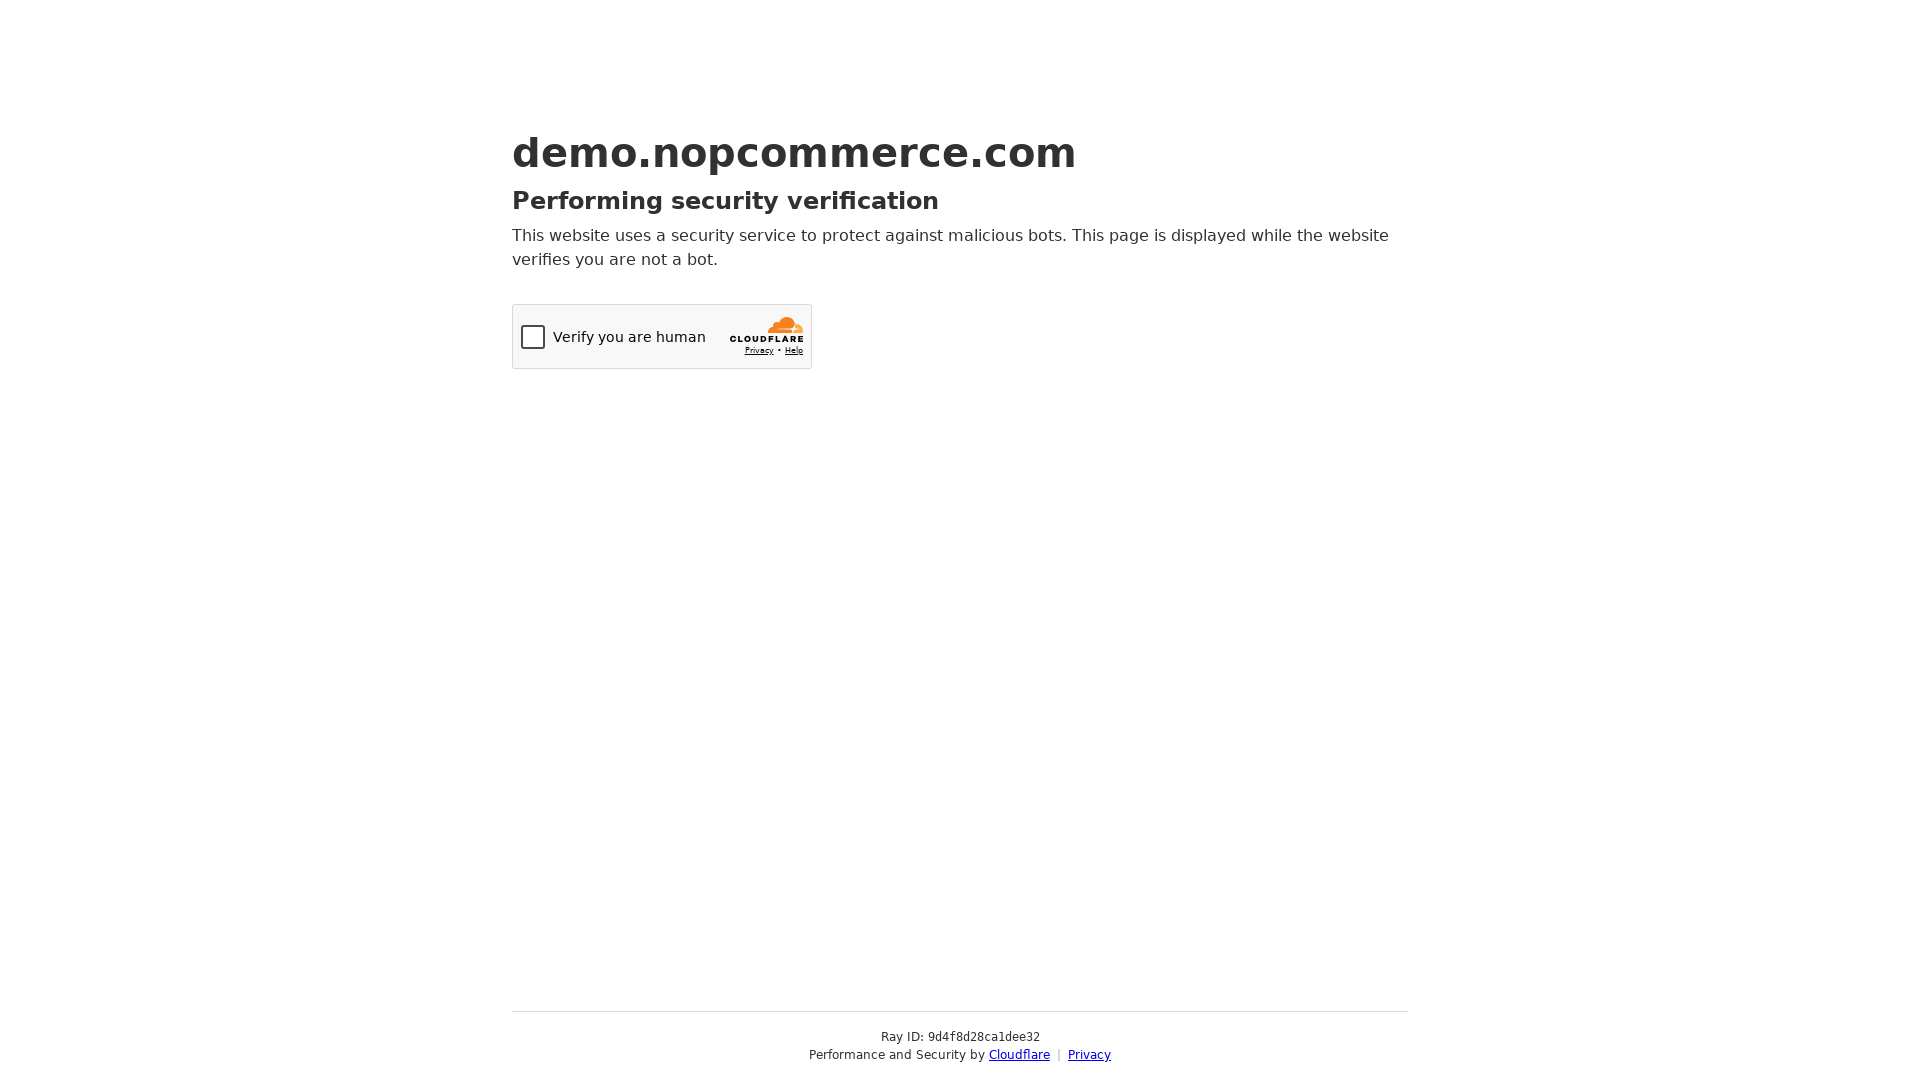